Clicks the "Get started" link on the Playwright homepage and verifies navigation to the intro page

Starting URL: https://playwright.dev/

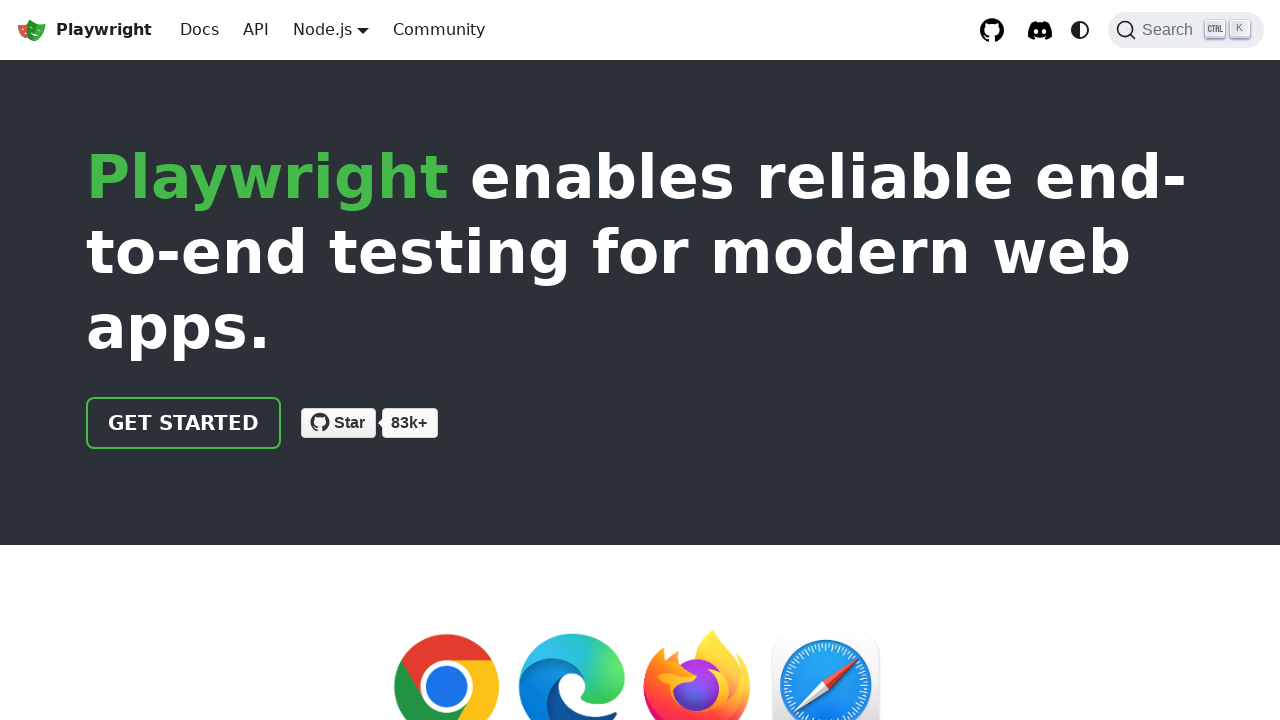

Clicked the 'Get started' link on Playwright homepage at (184, 423) on internal:role=link[name="Get started"i]
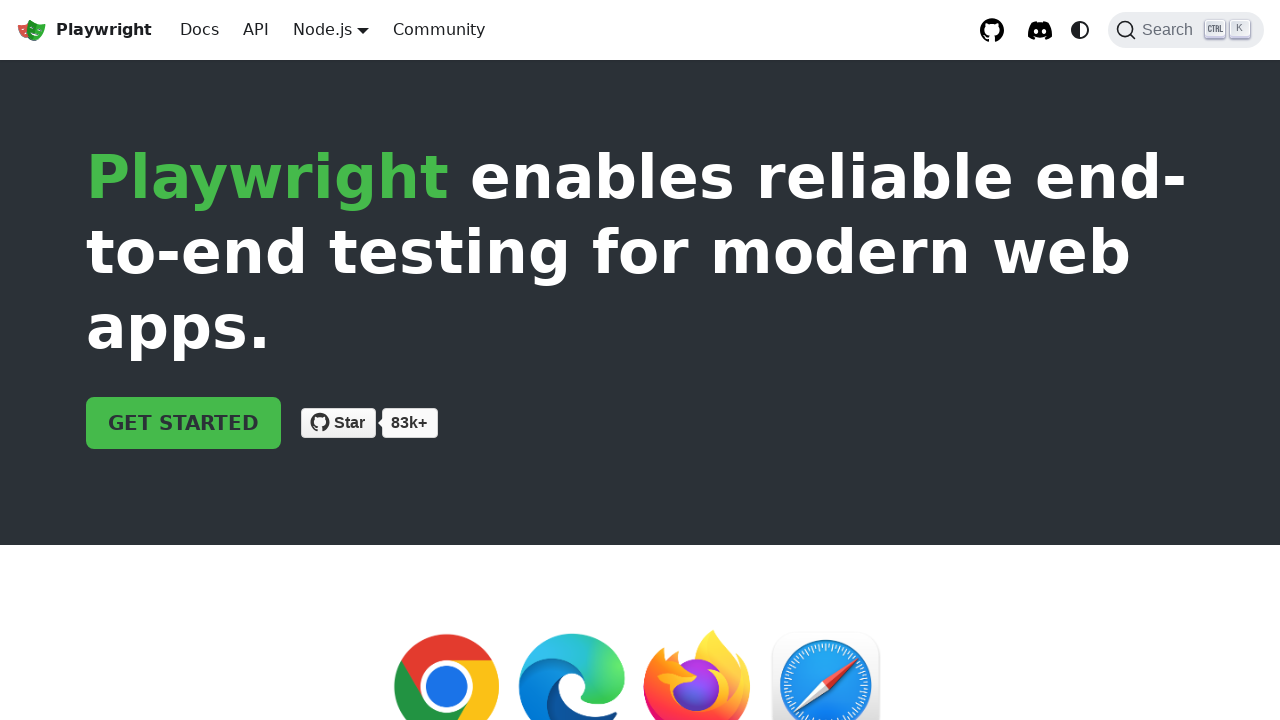

Verified navigation to intro page
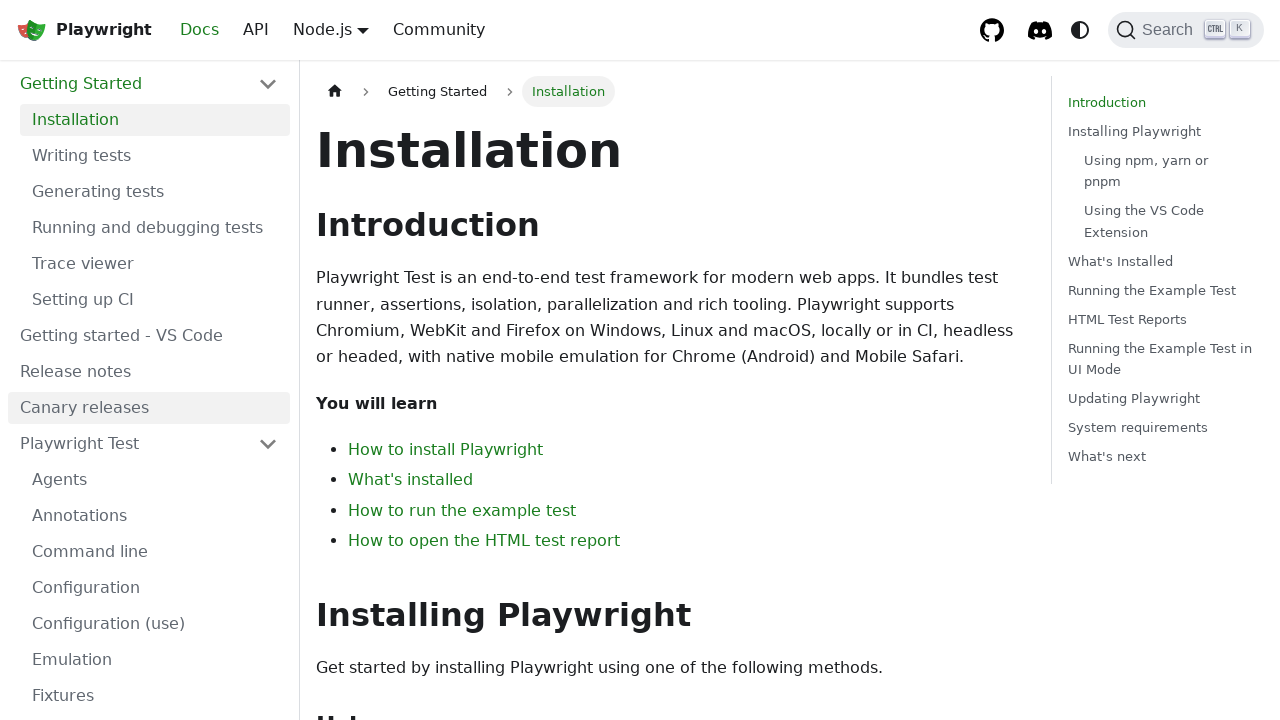

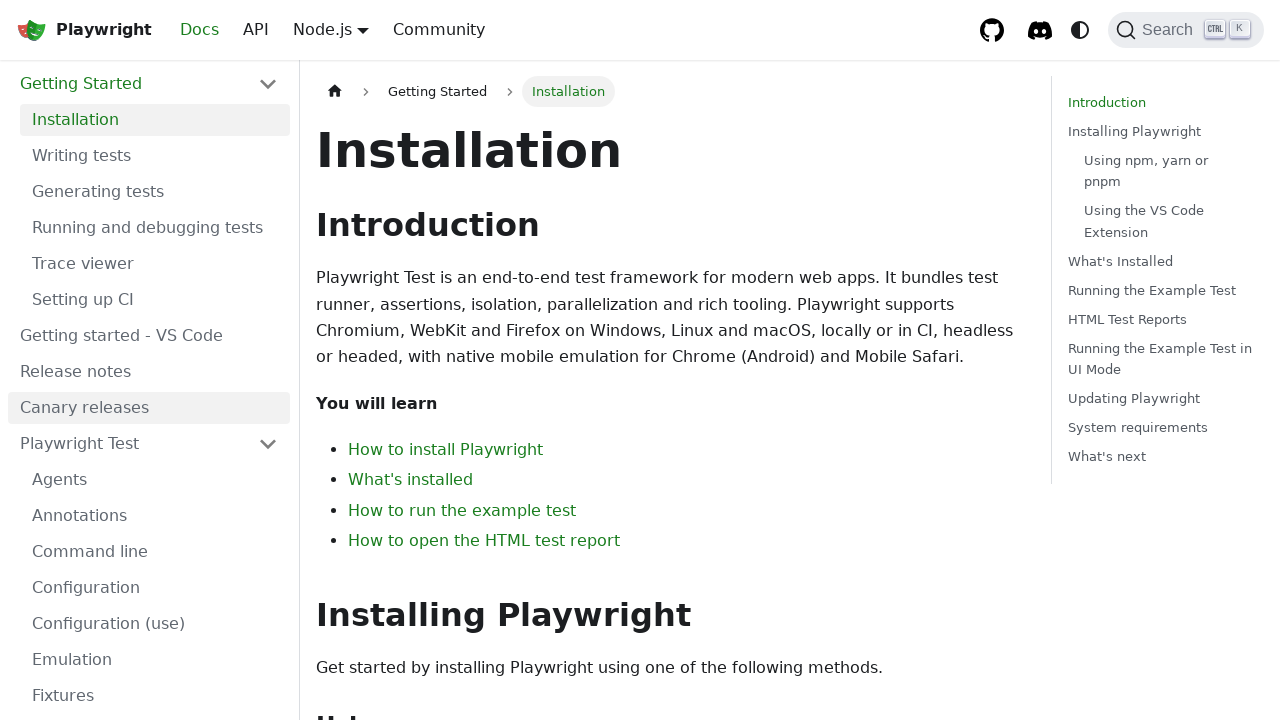